Tests JavaScript confirm dialog by clicking a button to trigger a confirm alert, dismissing it (clicking Cancel), and verifying the result message

Starting URL: https://testcenter.techproeducation.com/index.php?page=javascript-alerts

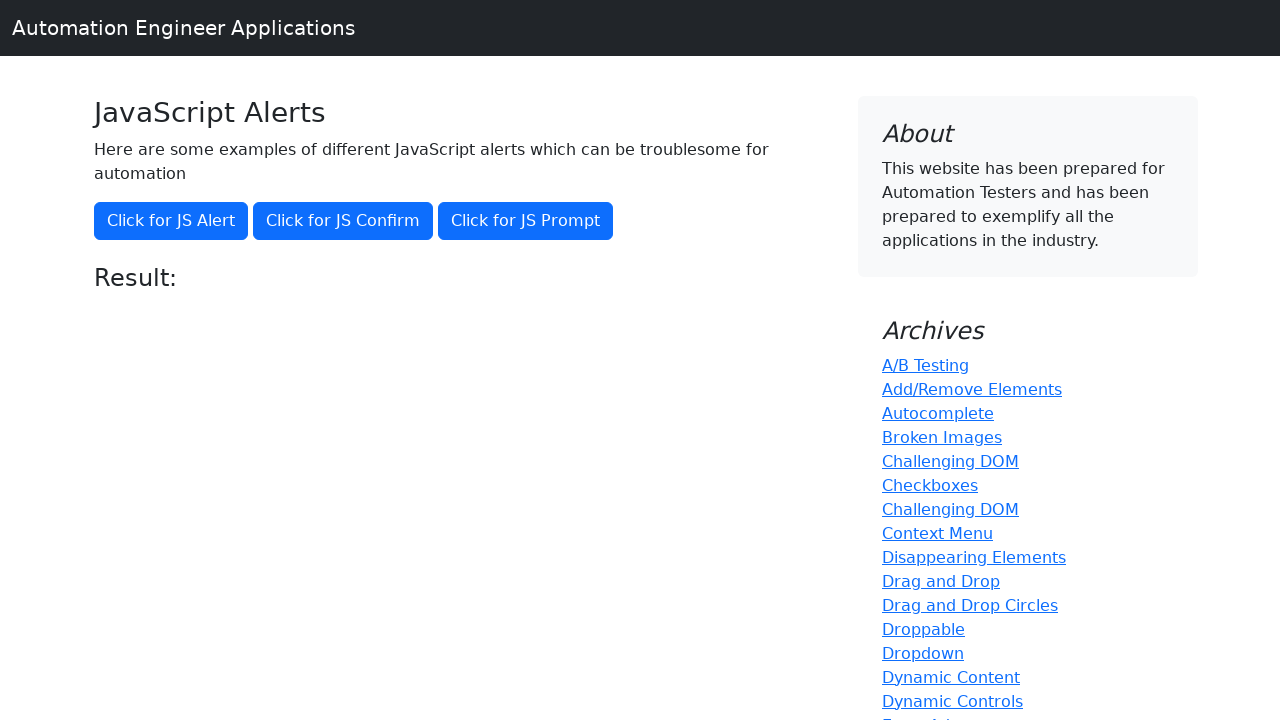

Set up dialog handler to dismiss confirm dialog by clicking Cancel
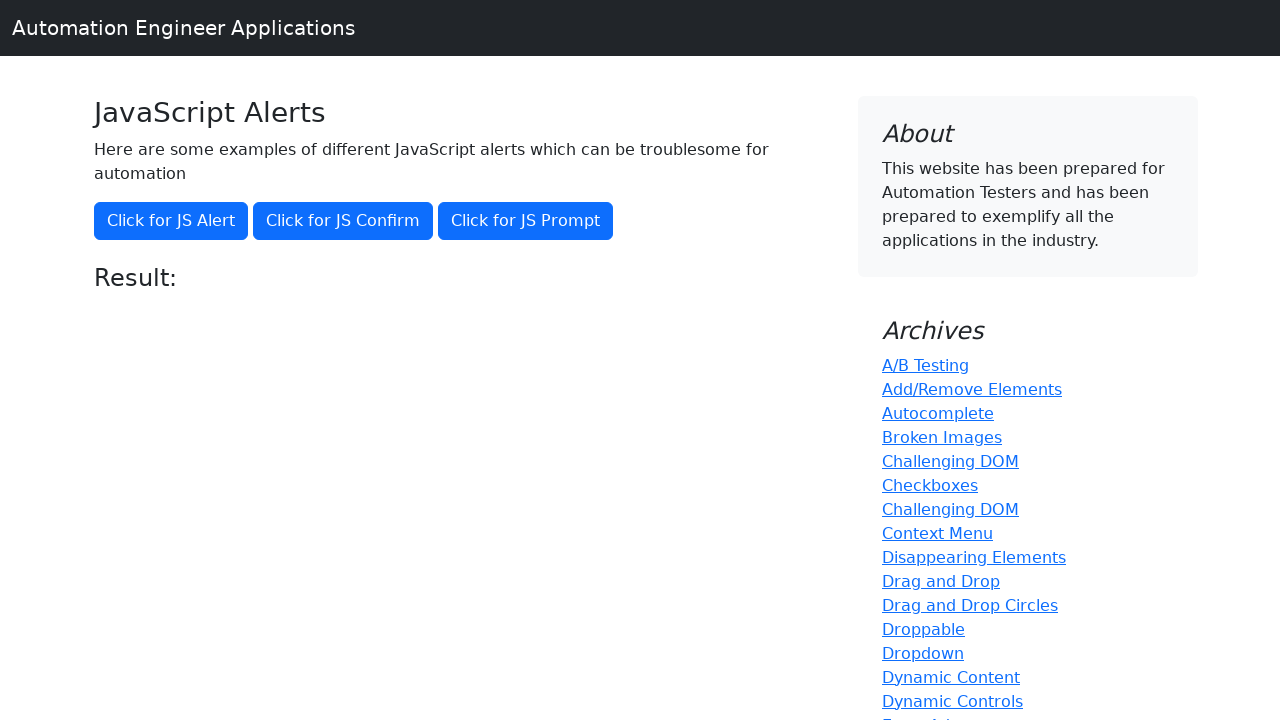

Clicked the JS Confirm button to trigger confirm dialog at (343, 221) on xpath=//button[.='Click for JS Confirm']
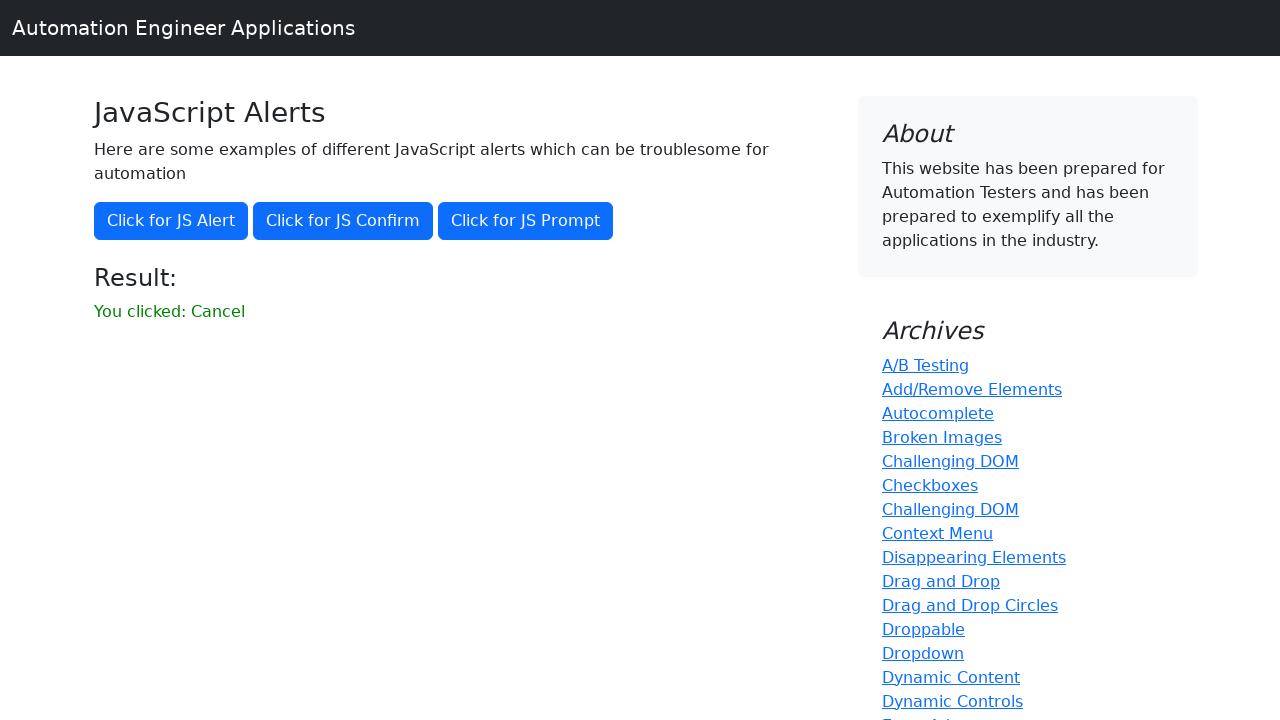

Result message element loaded after dismissing confirm dialog
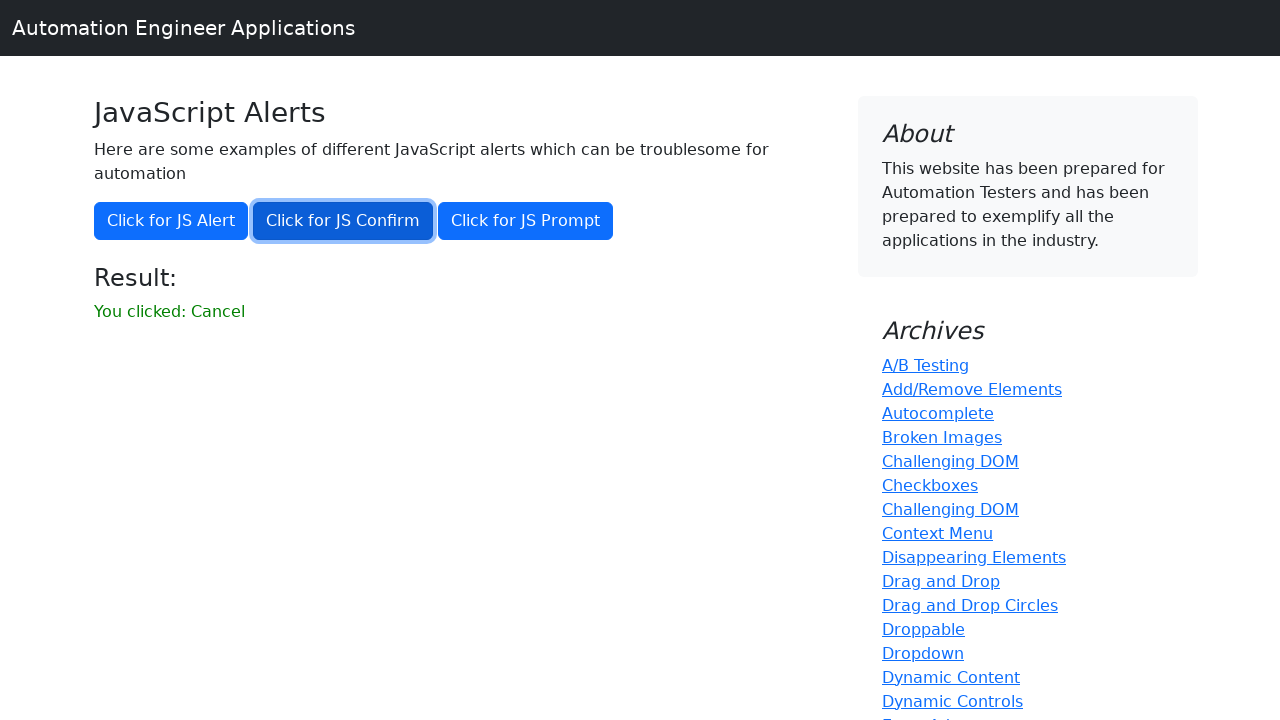

Retrieved result text: 'You clicked: Cancel'
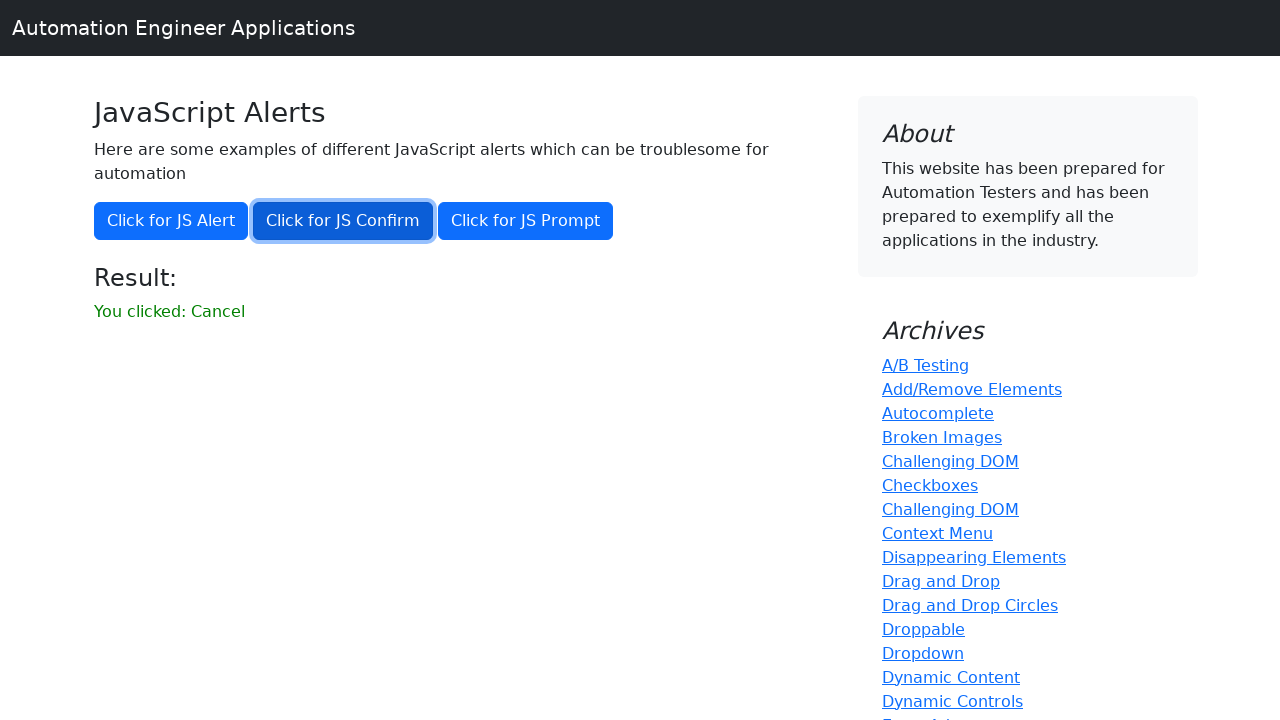

Verified that result message shows 'You clicked: Cancel'
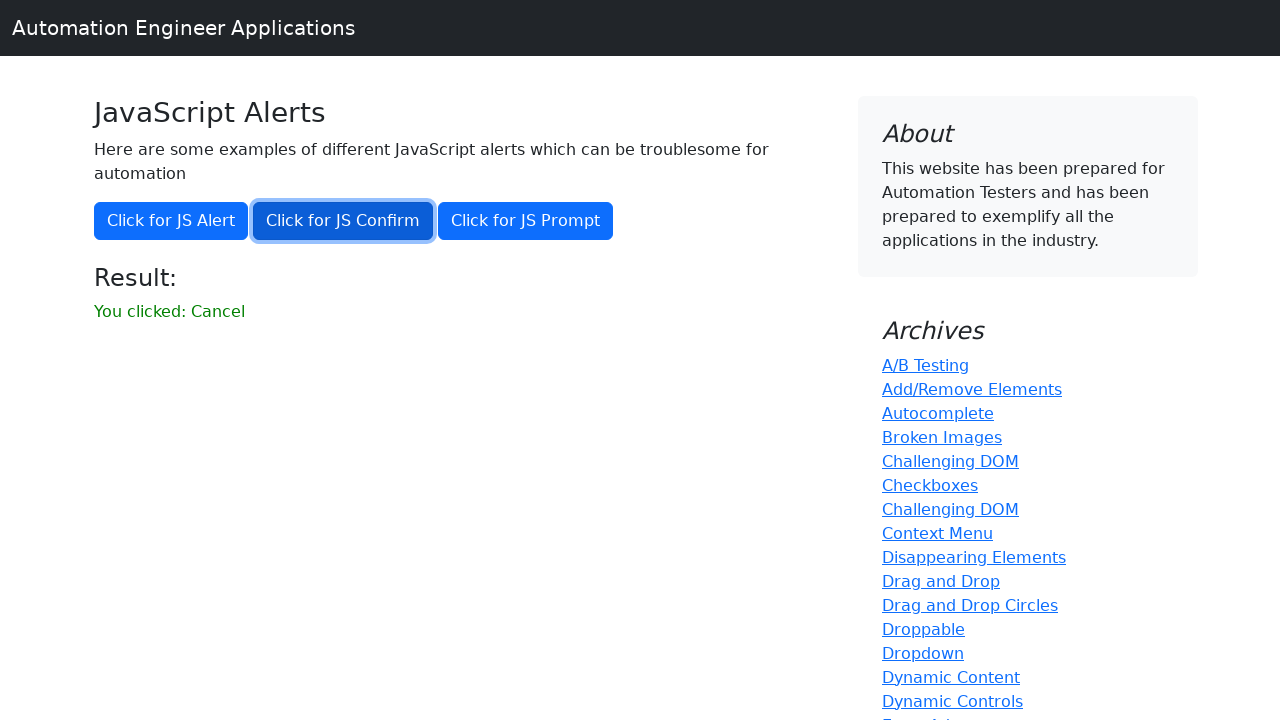

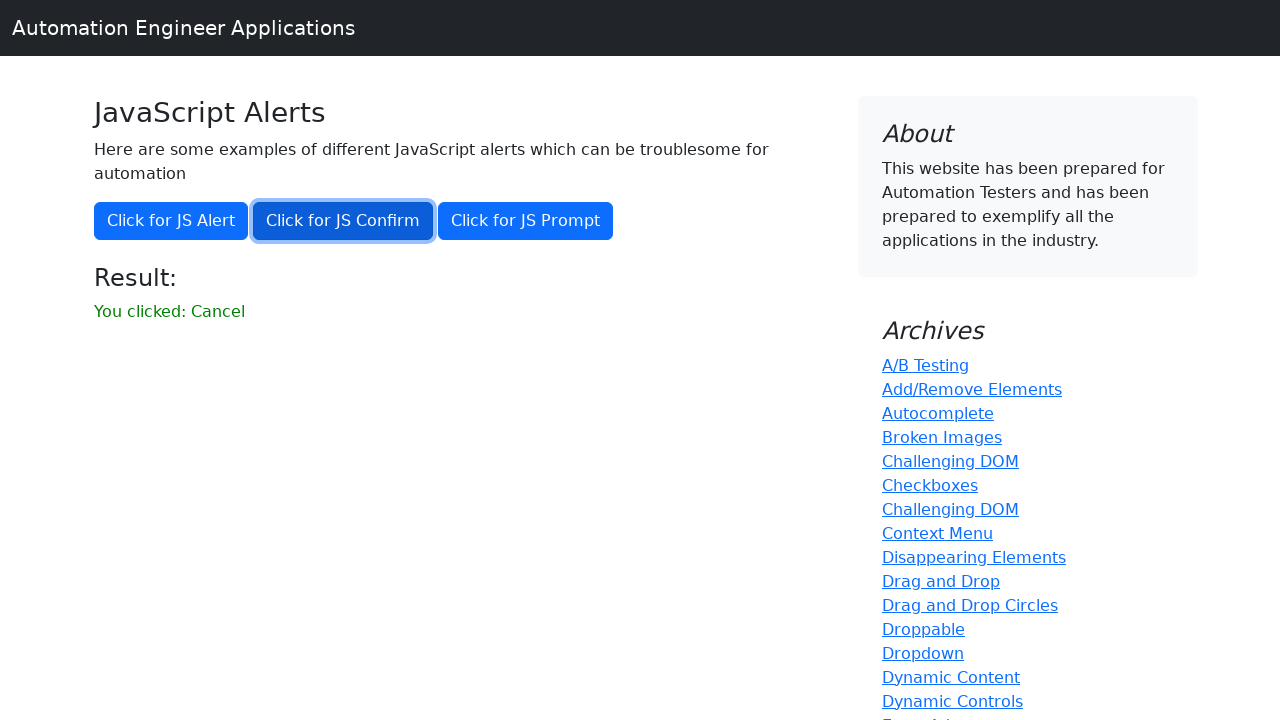